Tests interaction with shadow DOM elements by filling a text input field within a shadow root

Starting URL: https://selectorshub.com/xpath-practice-page/

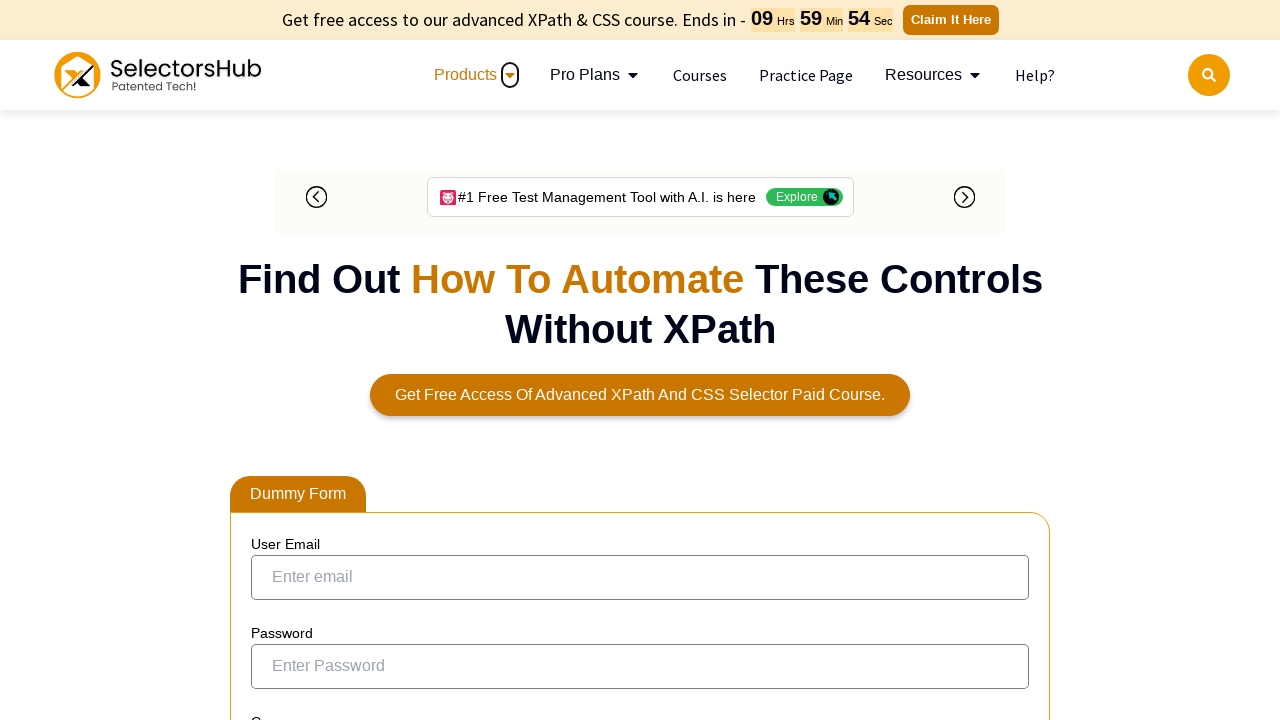

Waited for page to load with networkidle state
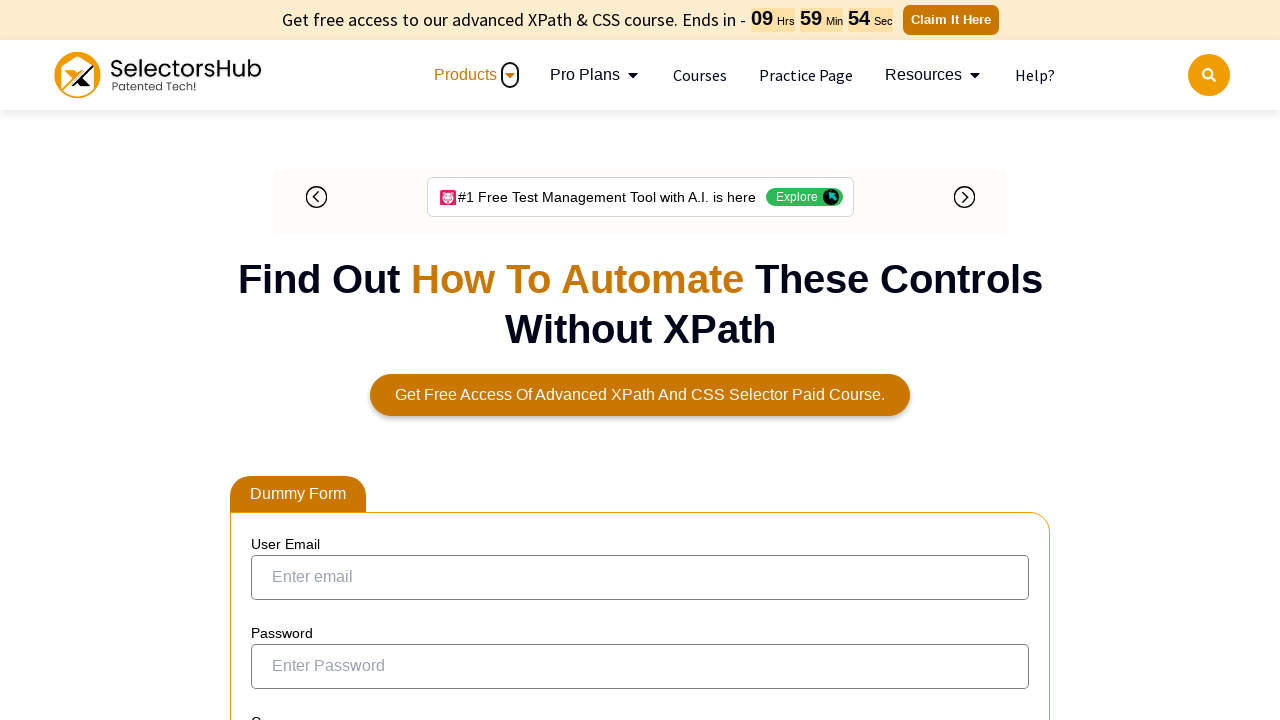

Filled shadow DOM text input field with 'laymui' by searching through shadow roots
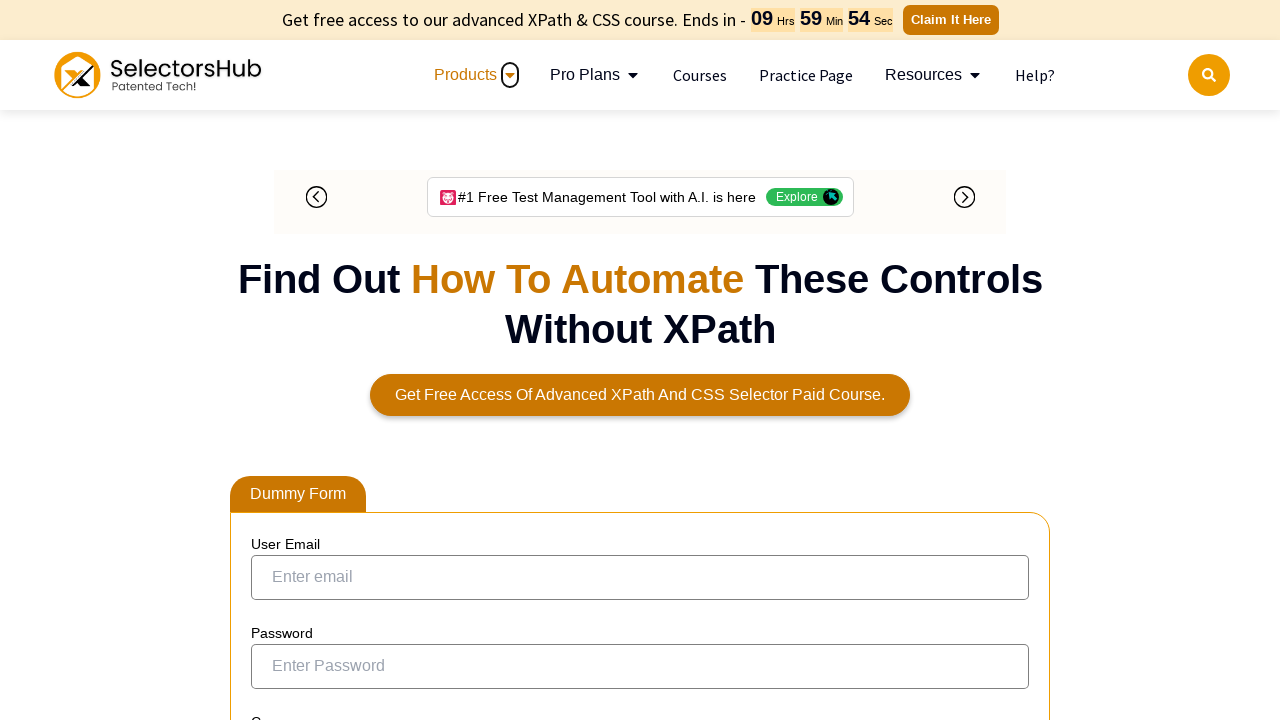

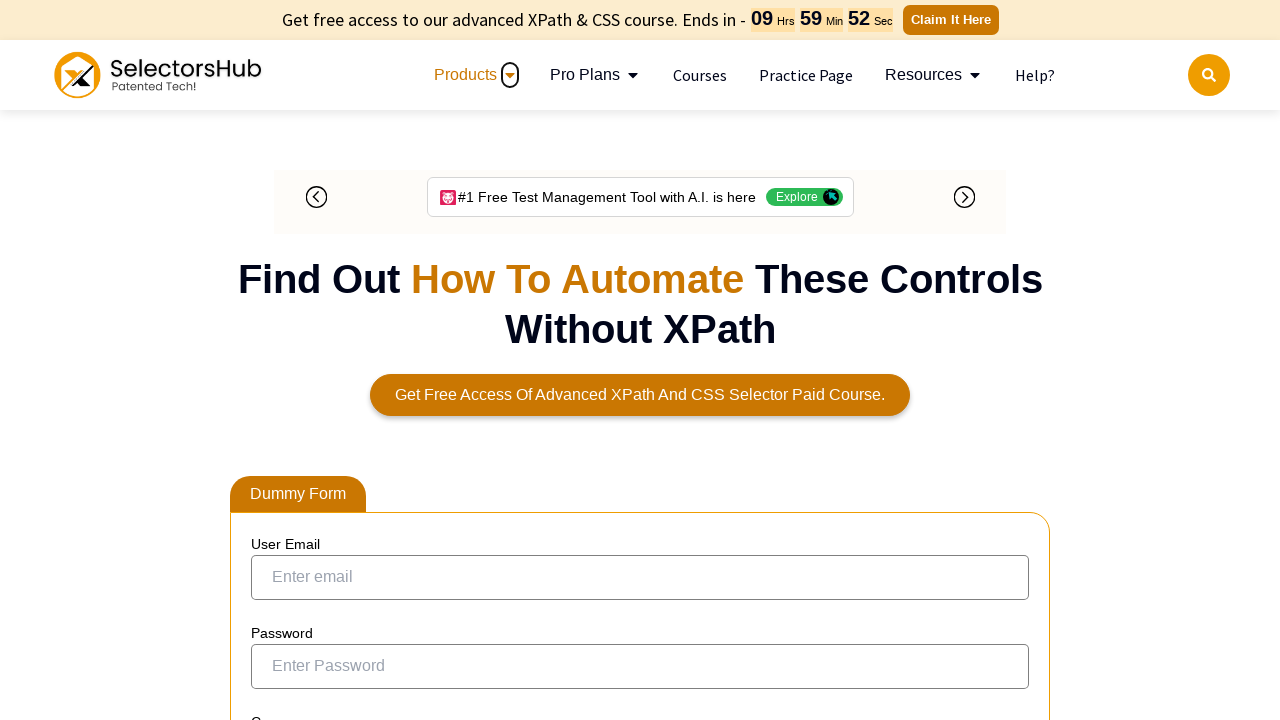